Tests Indian railway train search functionality by entering source and destination stations (MAS to MDU) and verifying train results are displayed

Starting URL: https://erail.in

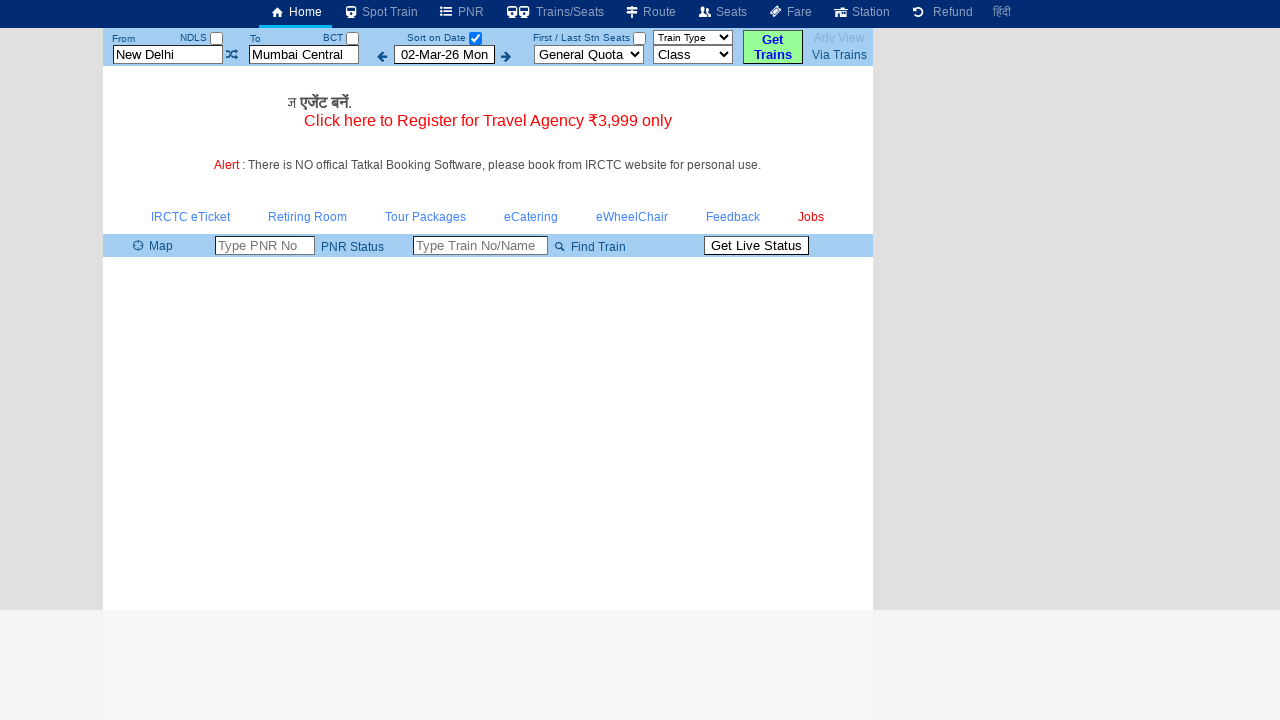

Cleared the 'From Station' field on #txtStationFrom
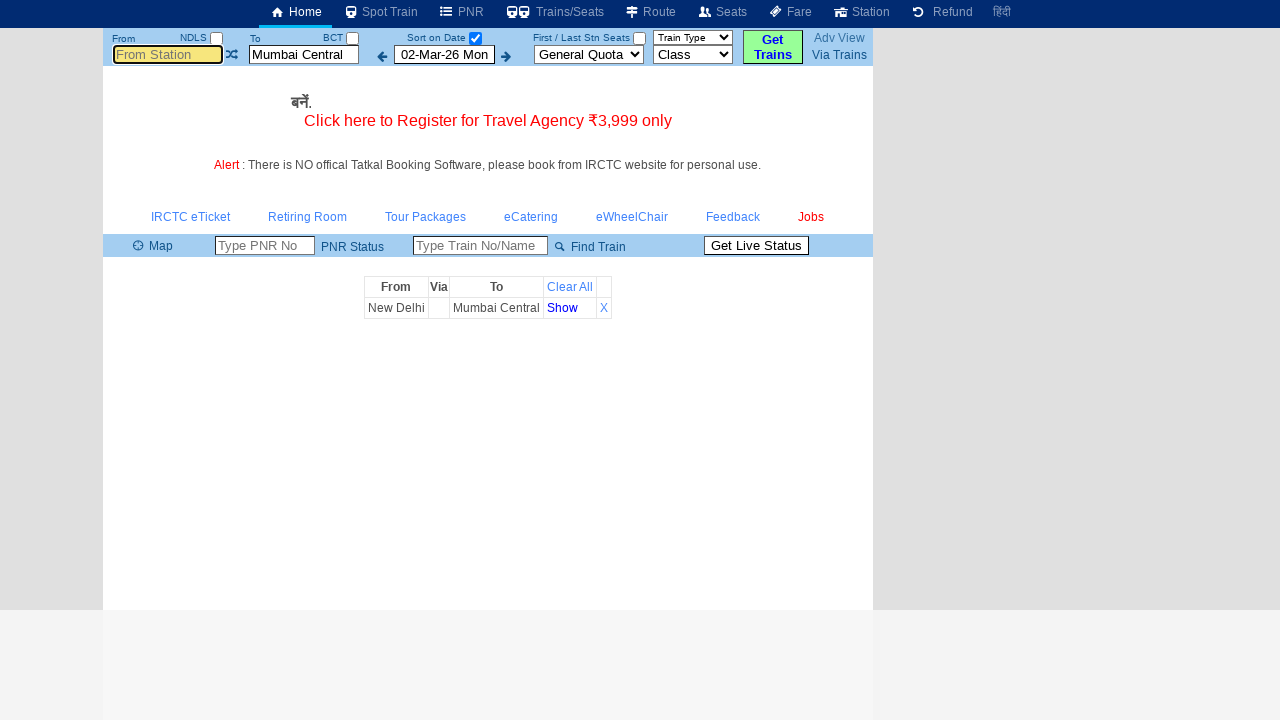

Entered source station 'MAS' in the 'From Station' field on #txtStationFrom
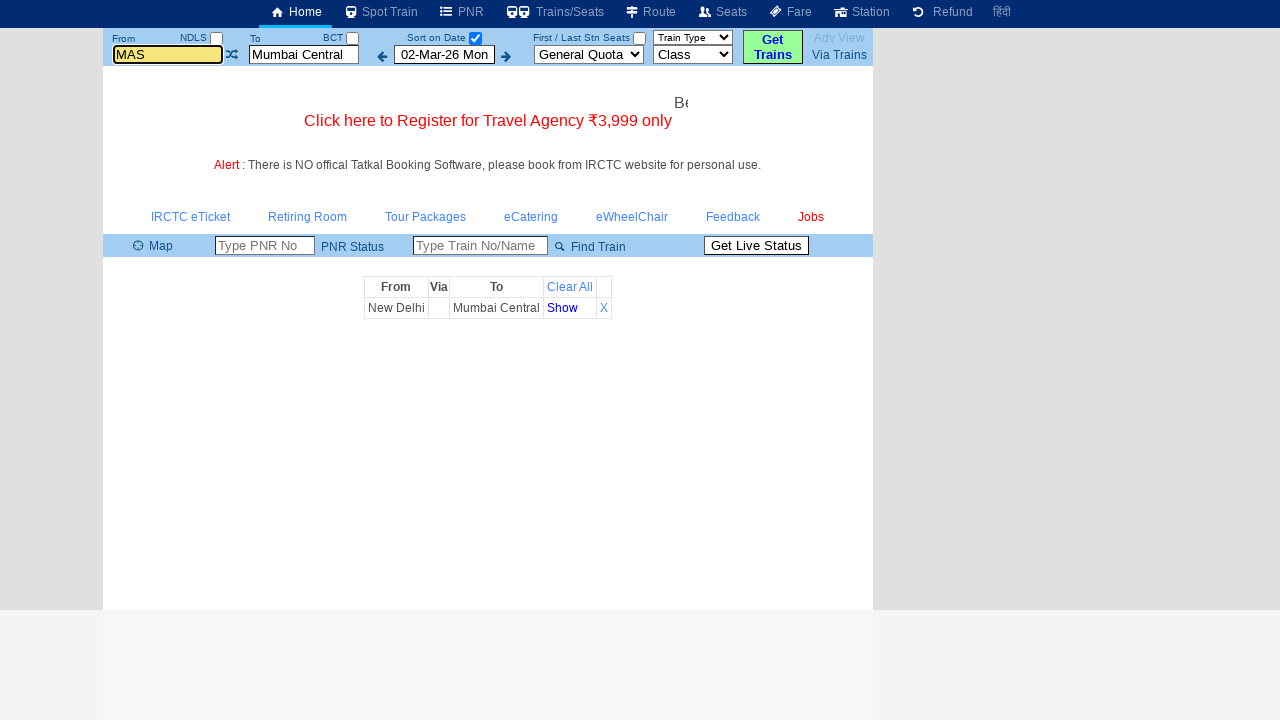

Pressed Enter to confirm source station selection
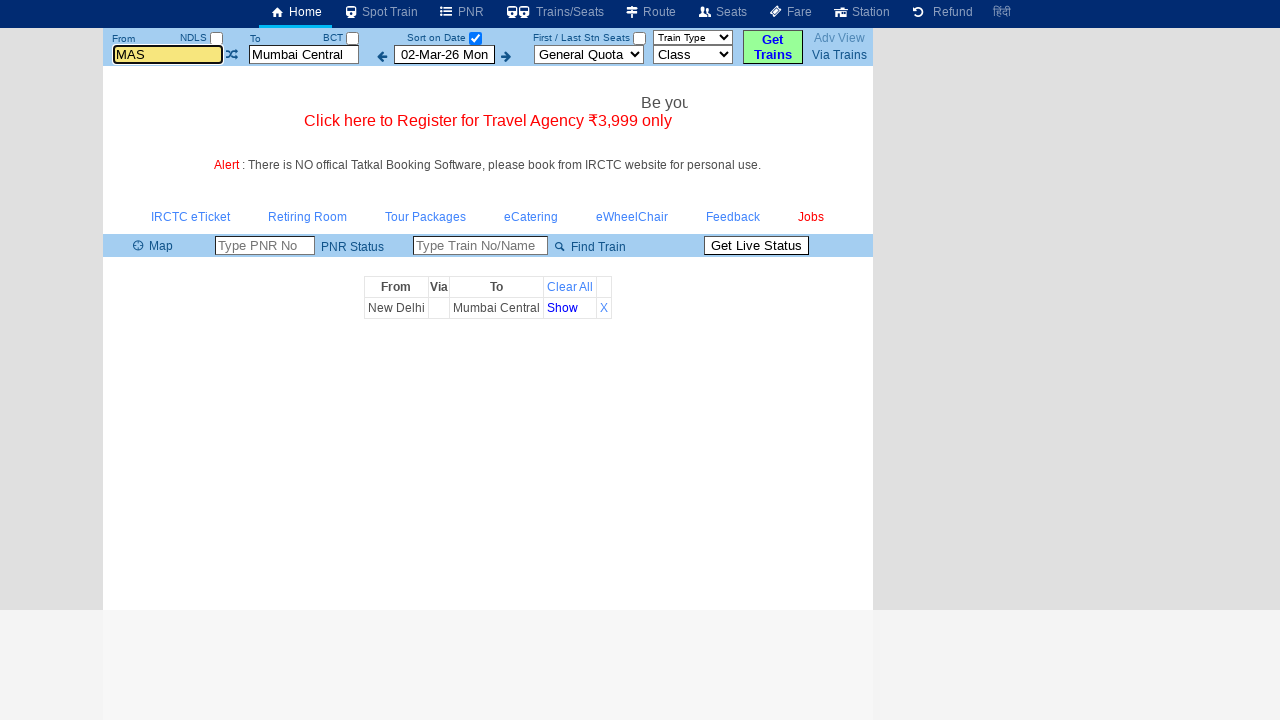

Cleared the 'To Station' field on #txtStationTo
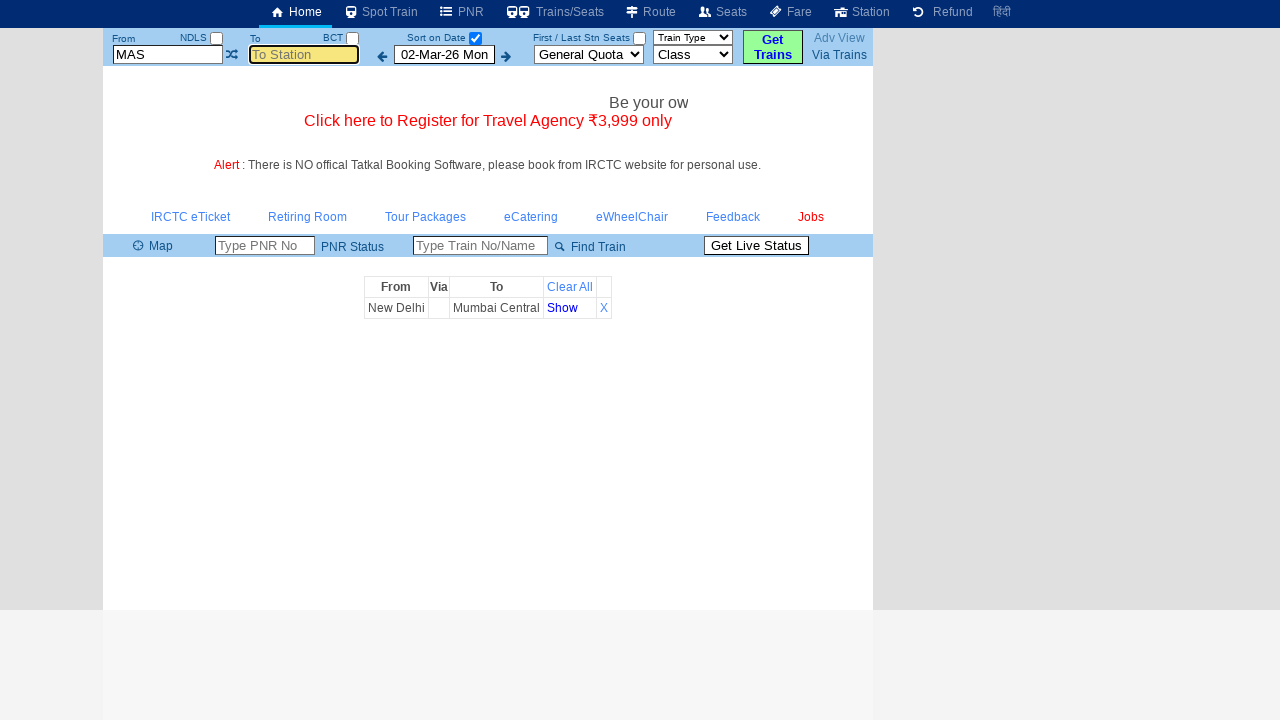

Entered destination station 'MDU' in the 'To Station' field on #txtStationTo
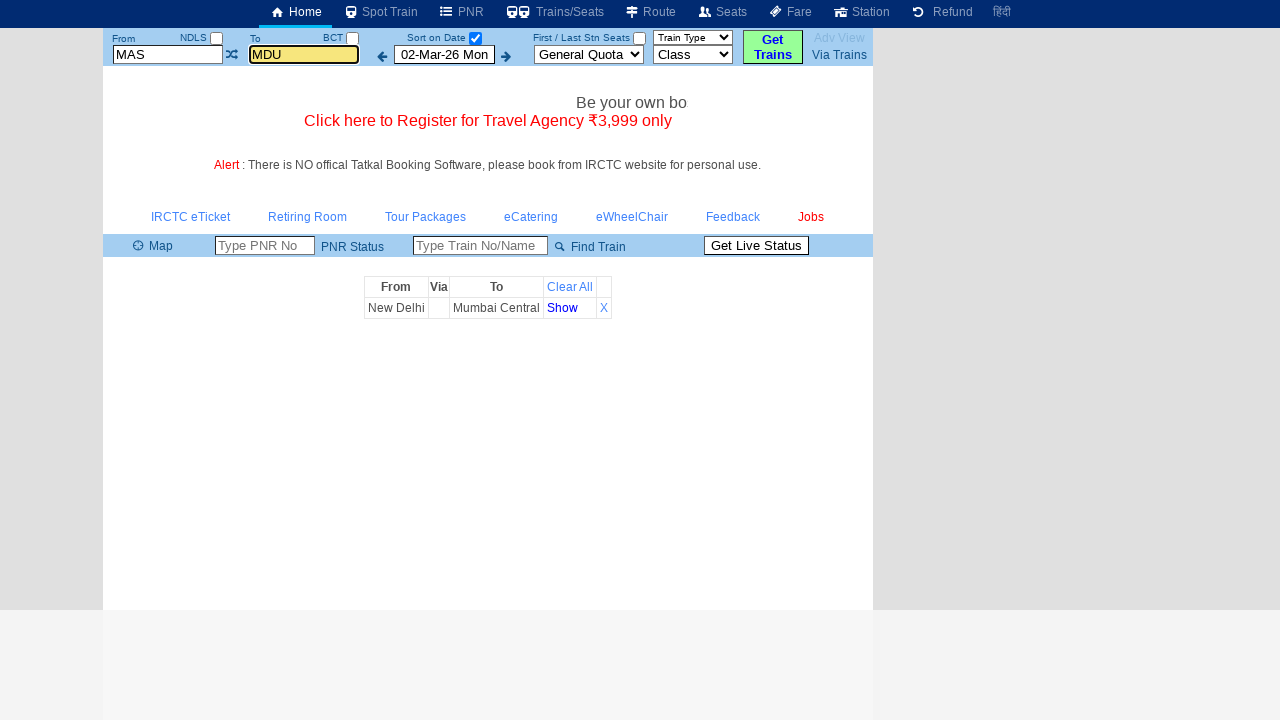

Pressed Enter to confirm destination station selection
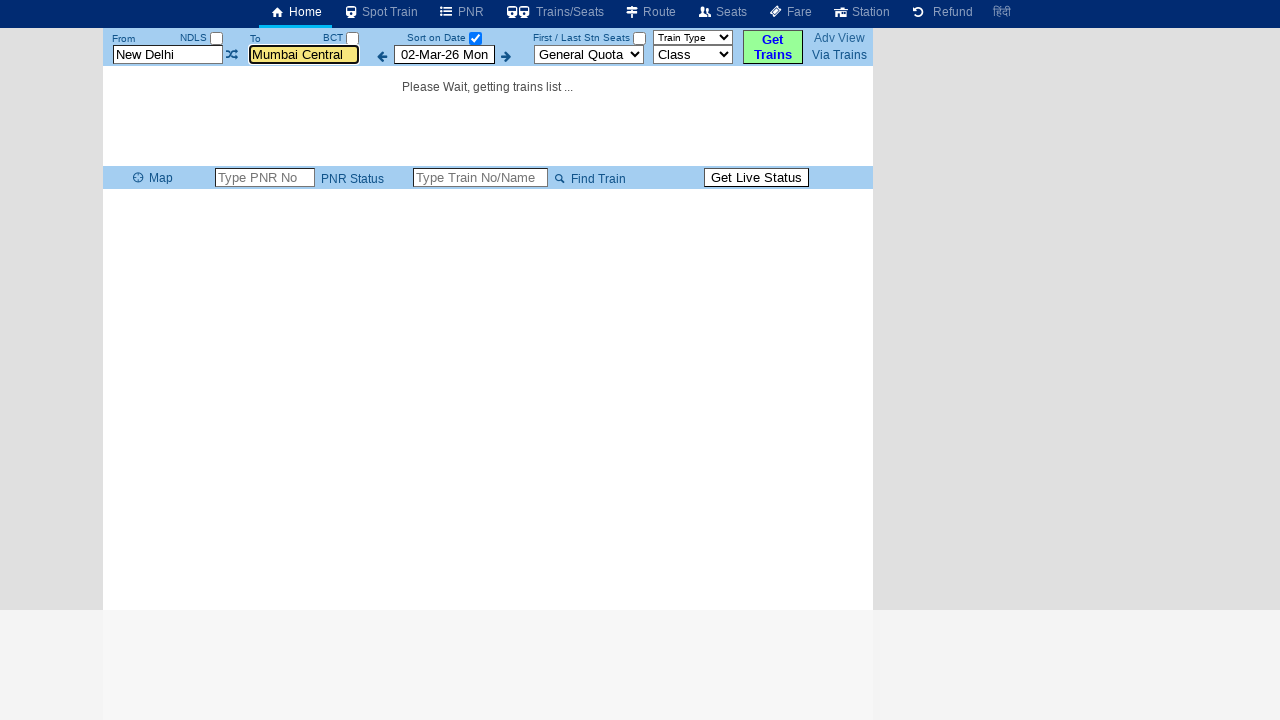

Clicked the date selection checkbox to initiate train search at (475, 38) on #chkSelectDateOnly
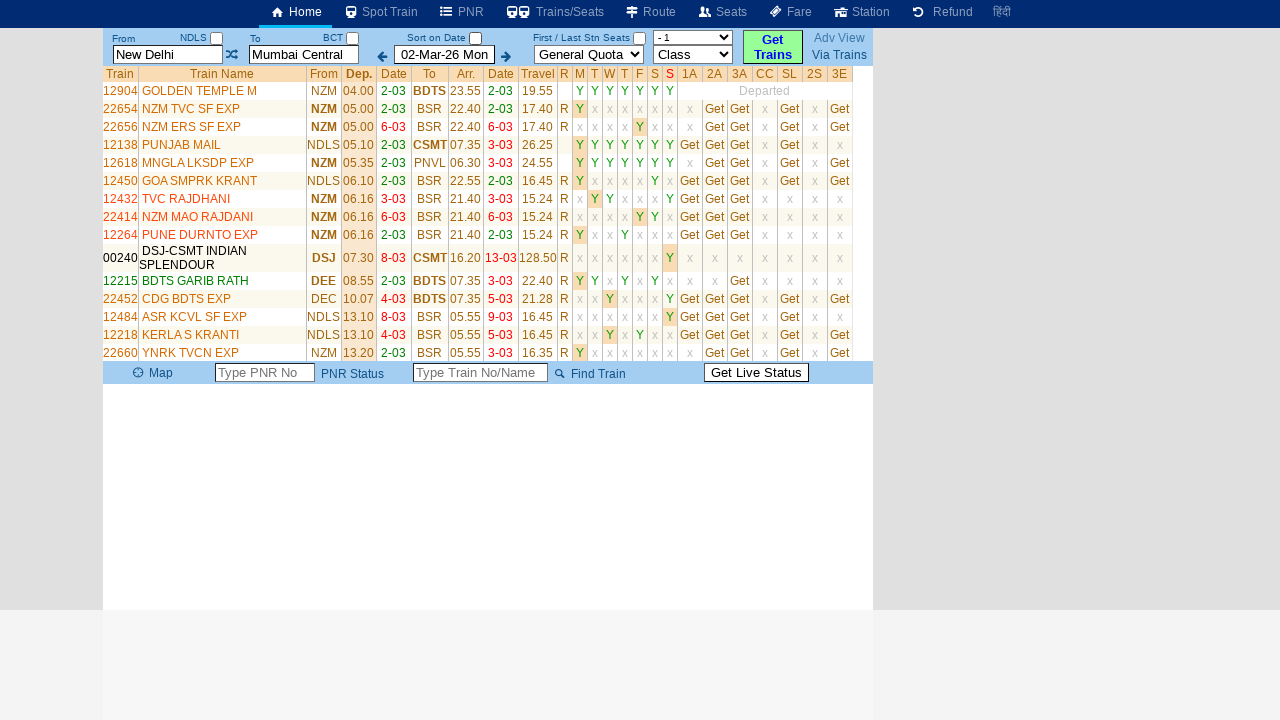

Train results table loaded successfully for MAS to MDU route
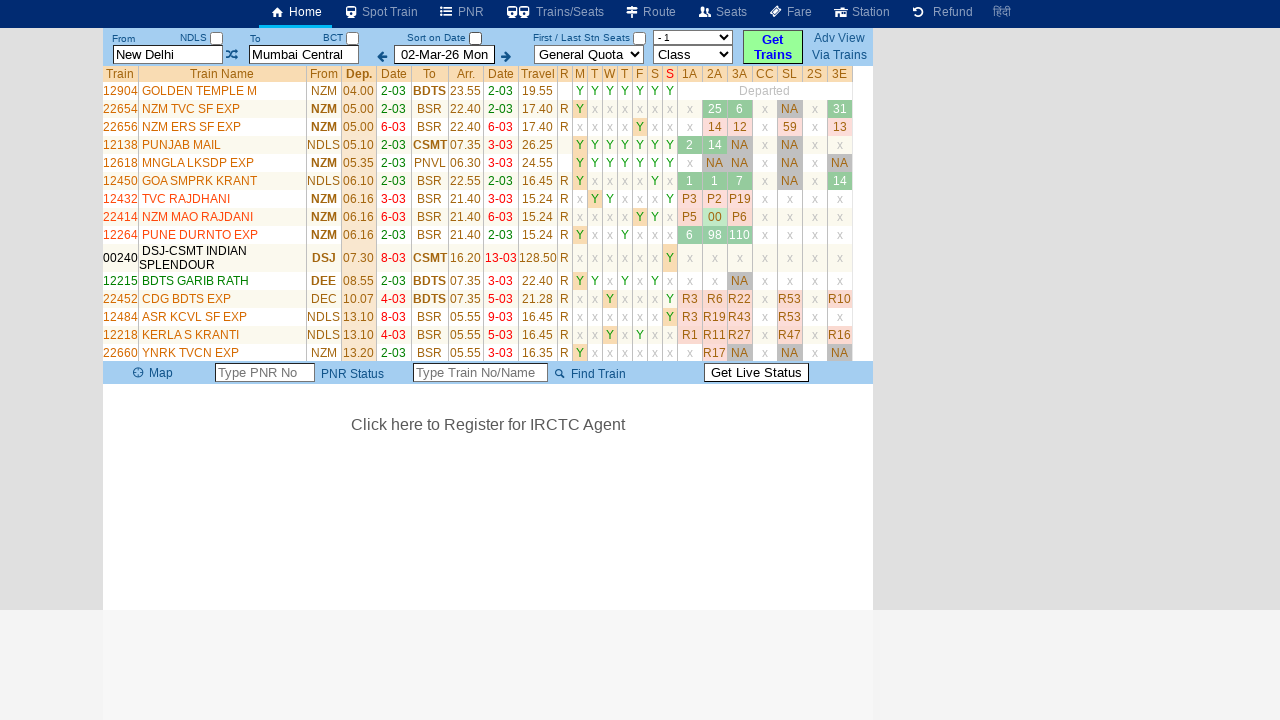

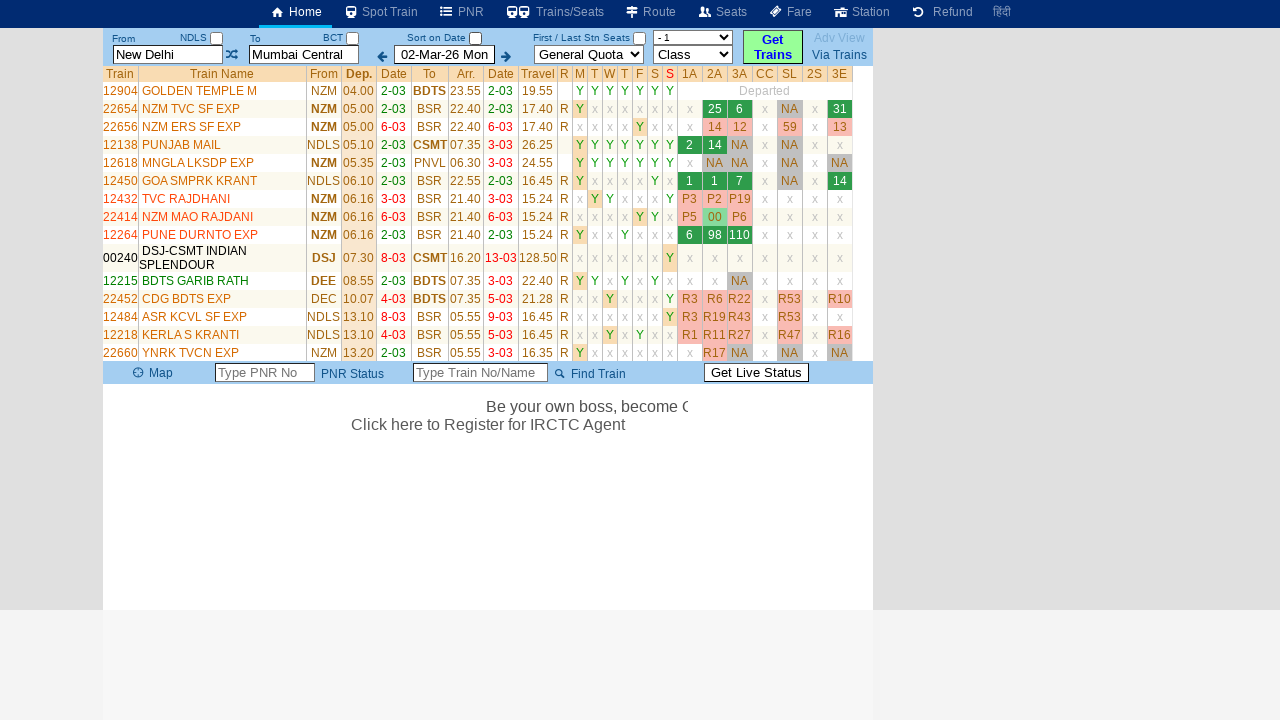